Navigates to Submit New Language page and verifies the Important notice text styling (red background, white text)

Starting URL: http://www.99-bottles-of-beer.net/

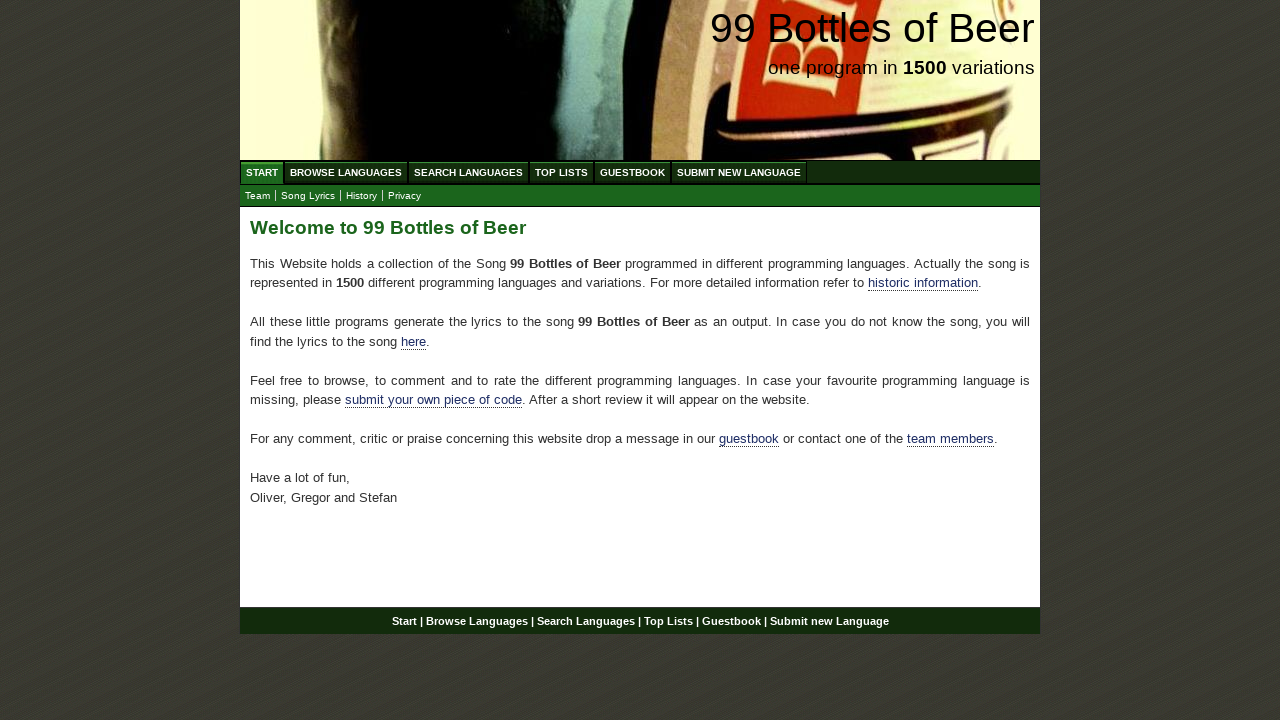

Clicked 'SUBMIT NEW LANGUAGE' link at (739, 172) on text=SUBMIT NEW LANGUAGE
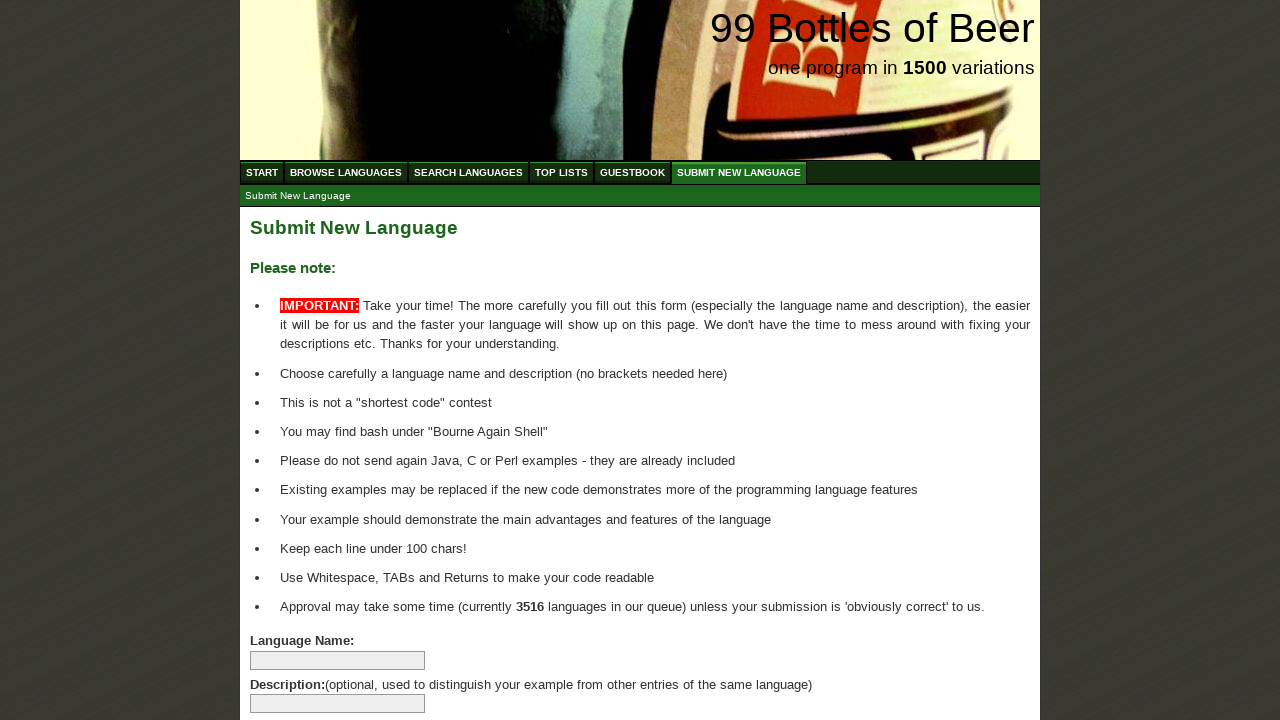

Located all list items with span elements
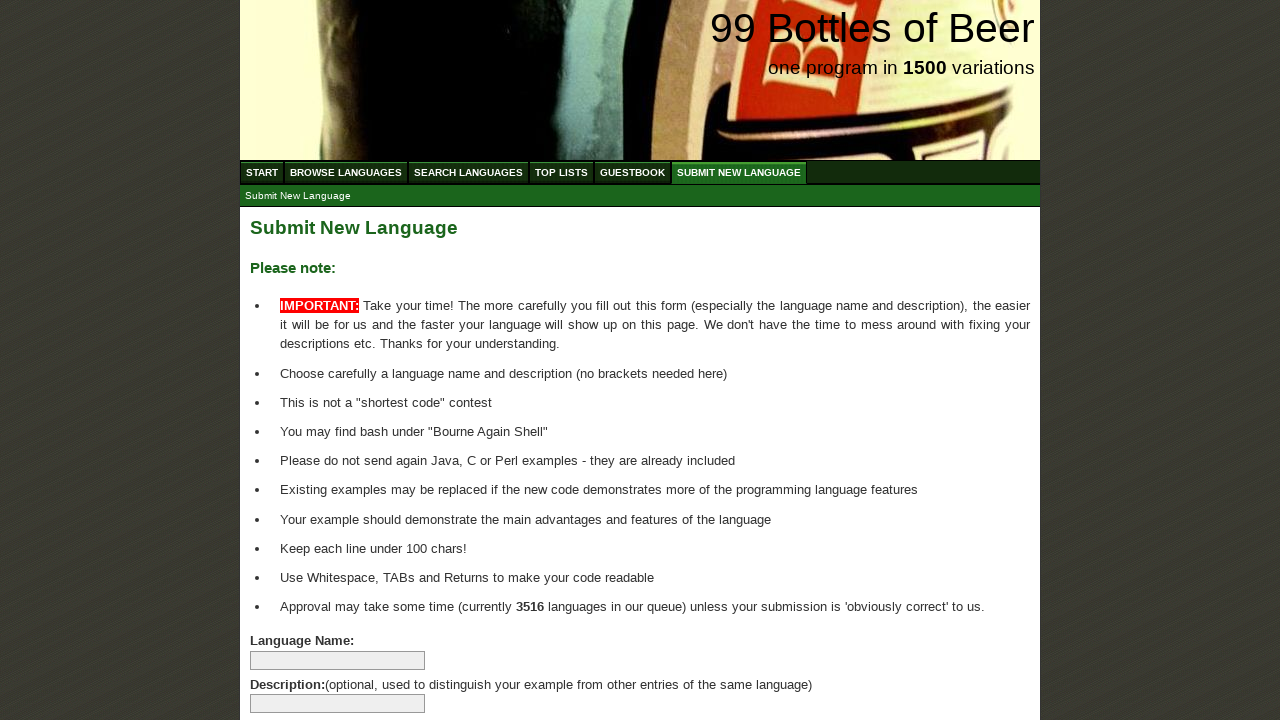

Verified at least one list item exists
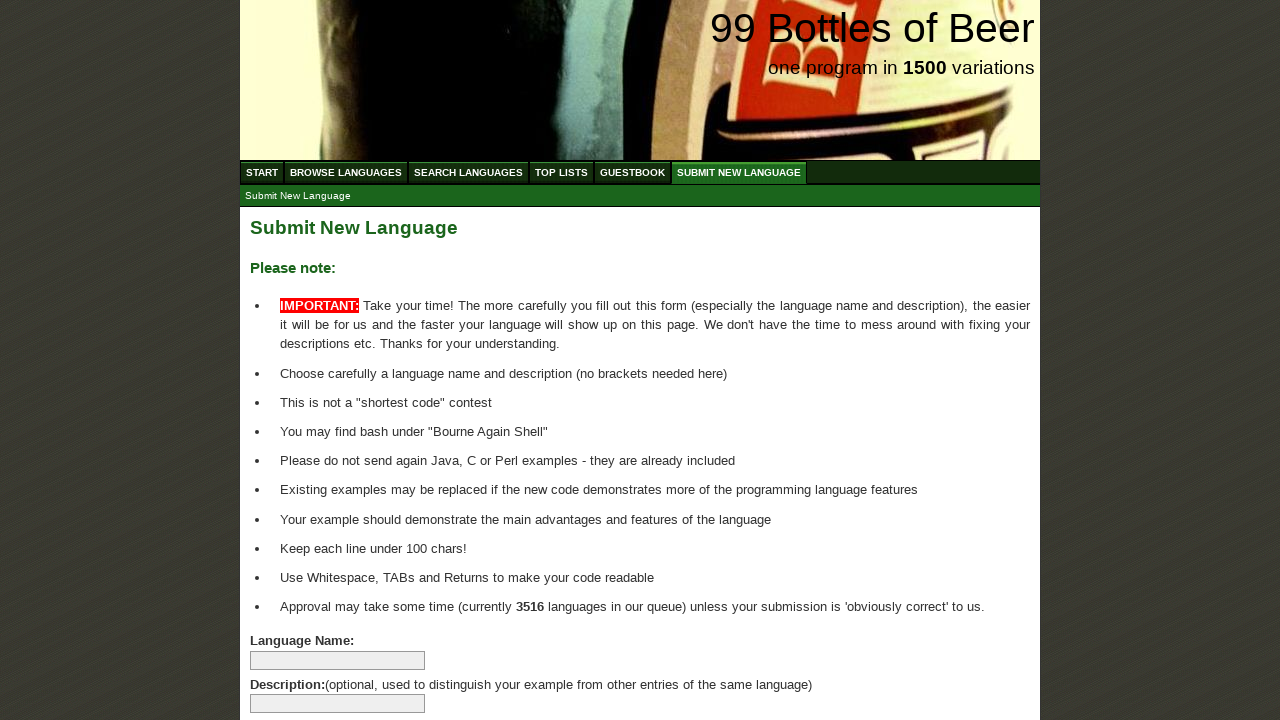

Retrieved text content from list item: 'IMPORTANT:'
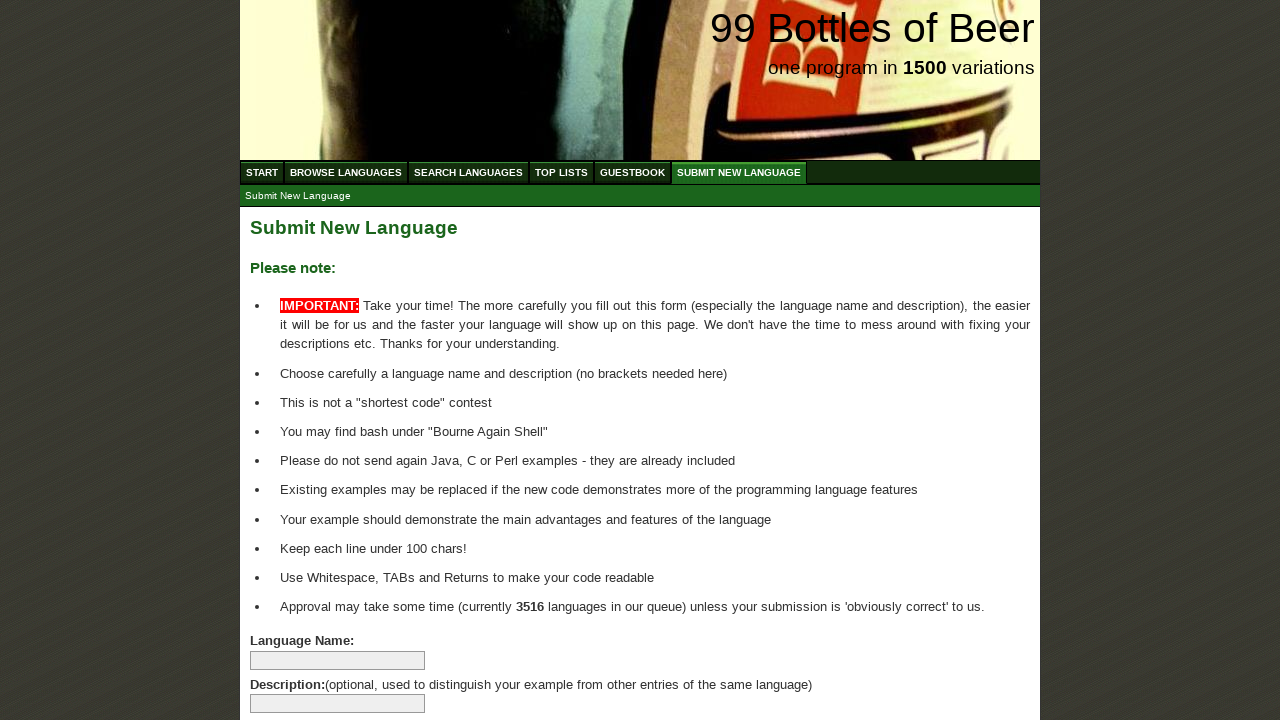

Retrieved background color: rgb(255, 0, 0)
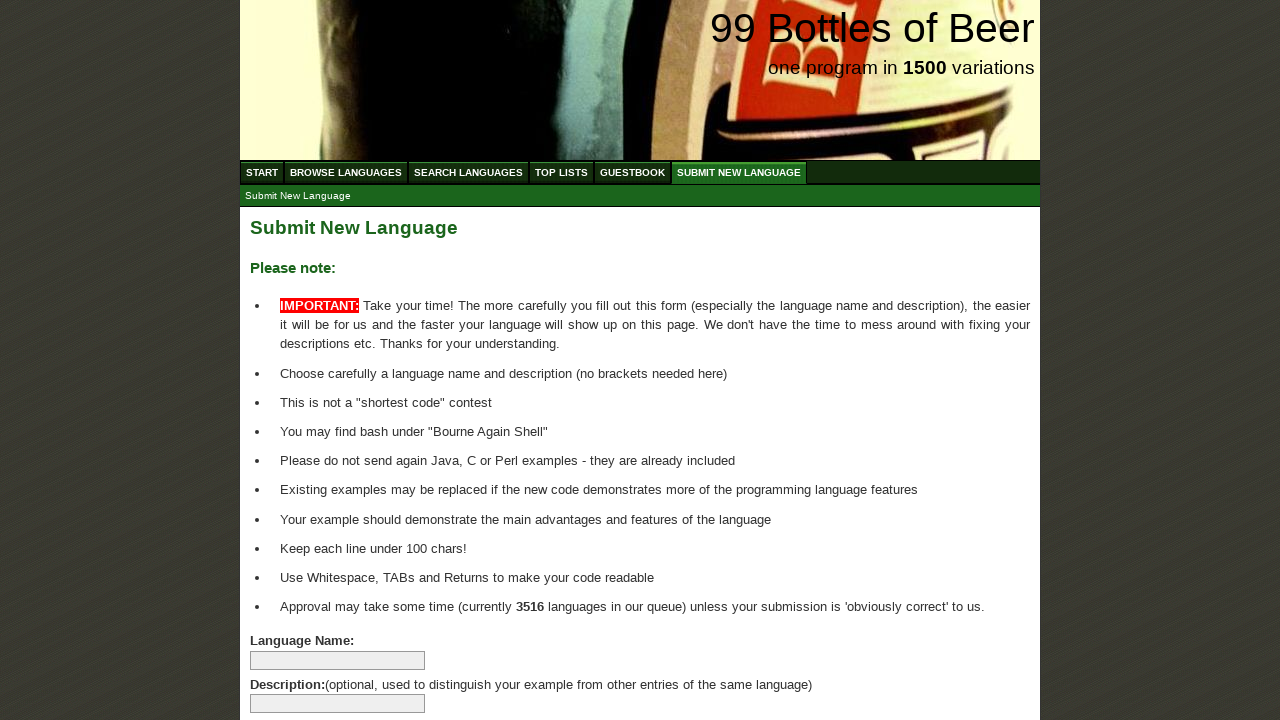

Retrieved text color: rgb(255, 255, 255)
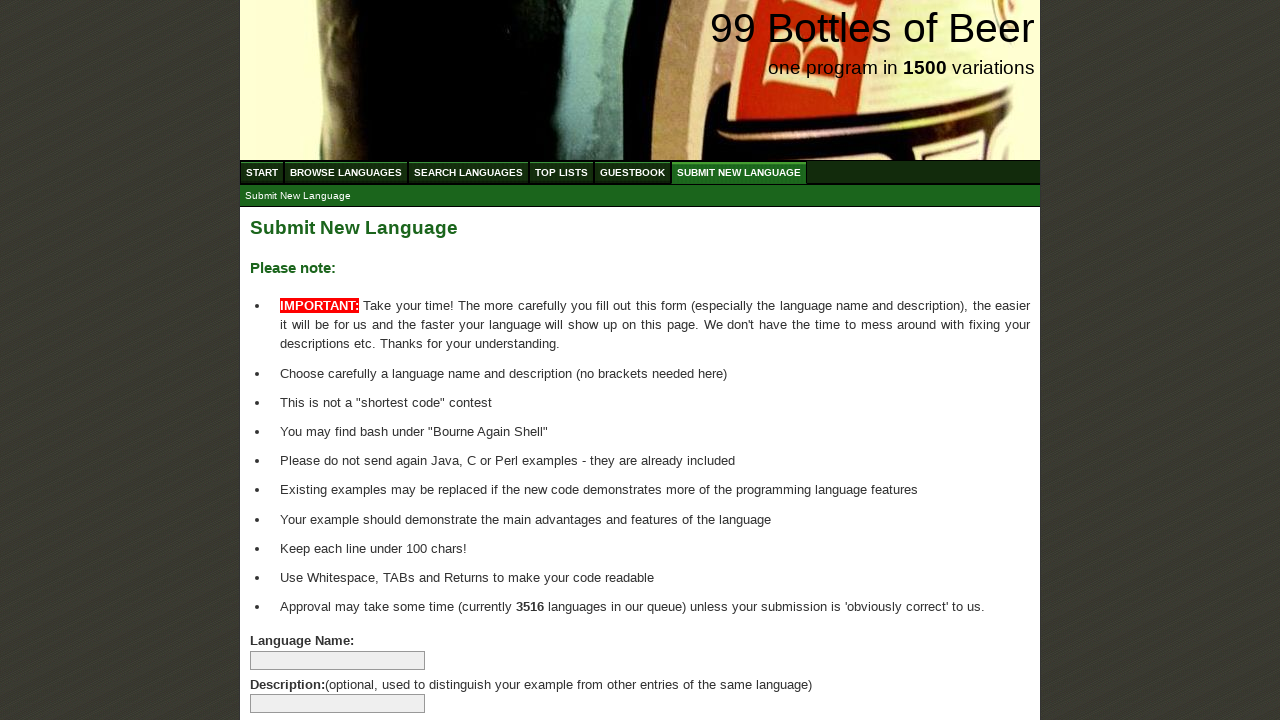

Verified background color is red (rgb(255, 0, 0))
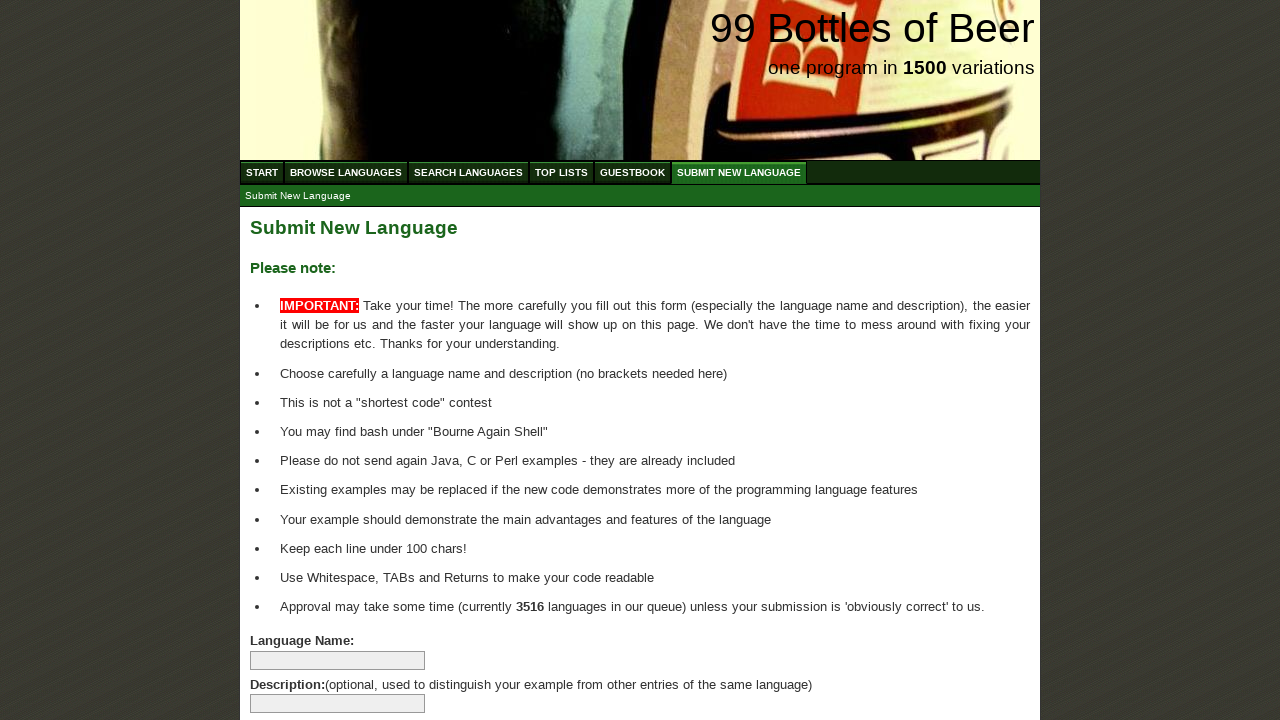

Verified text color is white (rgb(255, 255, 255))
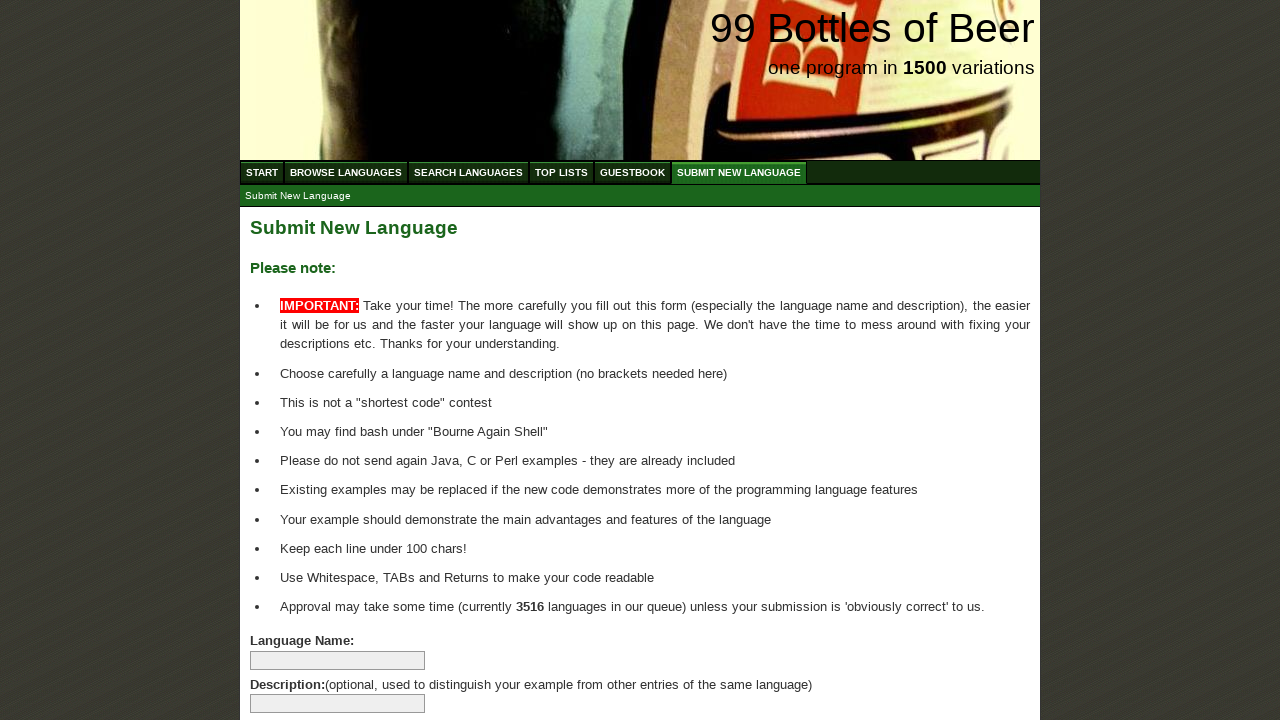

Verified 'Important:' text is in uppercase
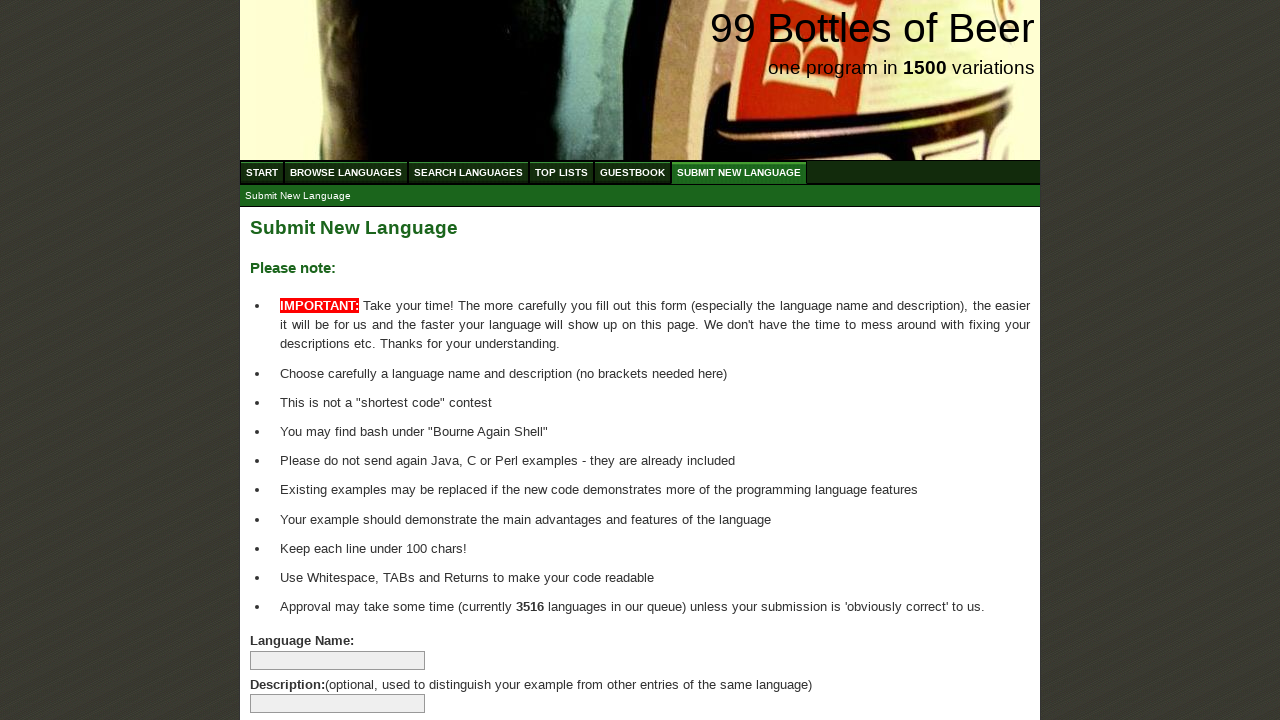

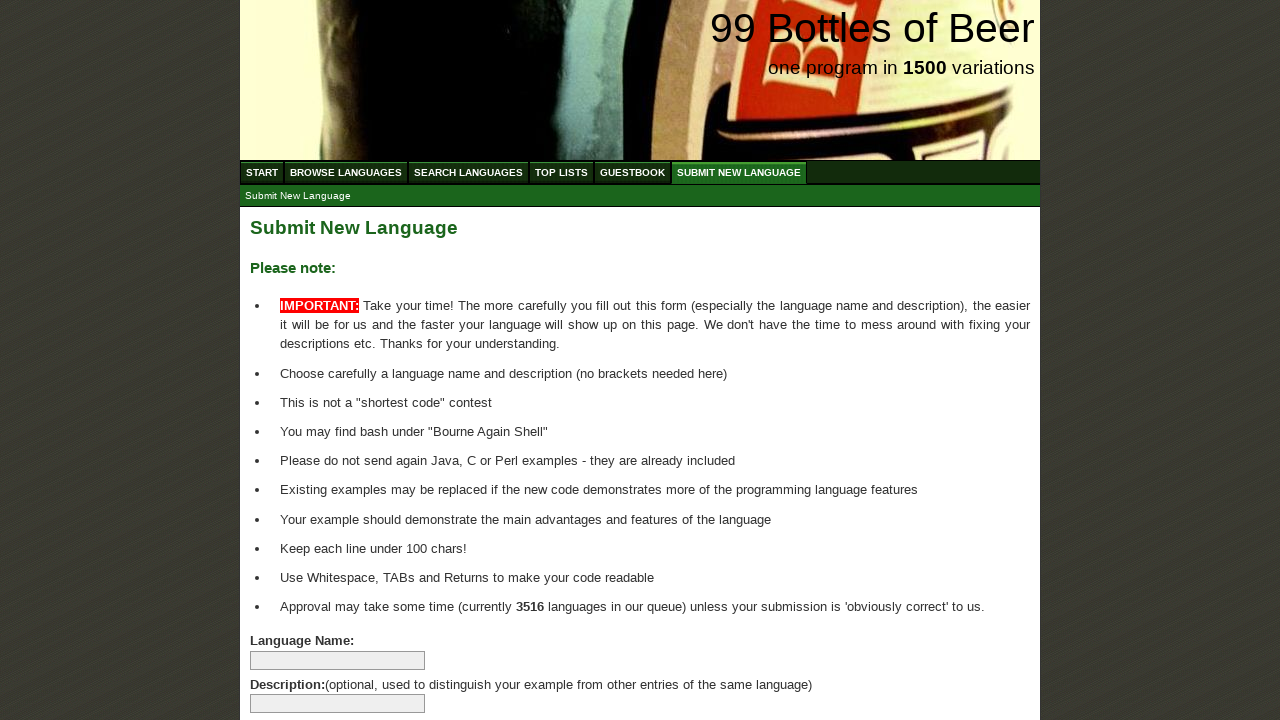